Navigates to the Automation Practice page and verifies that footer links are present and visible on the page

Starting URL: https://www.rahulshettyacademy.com/AutomationPractice/

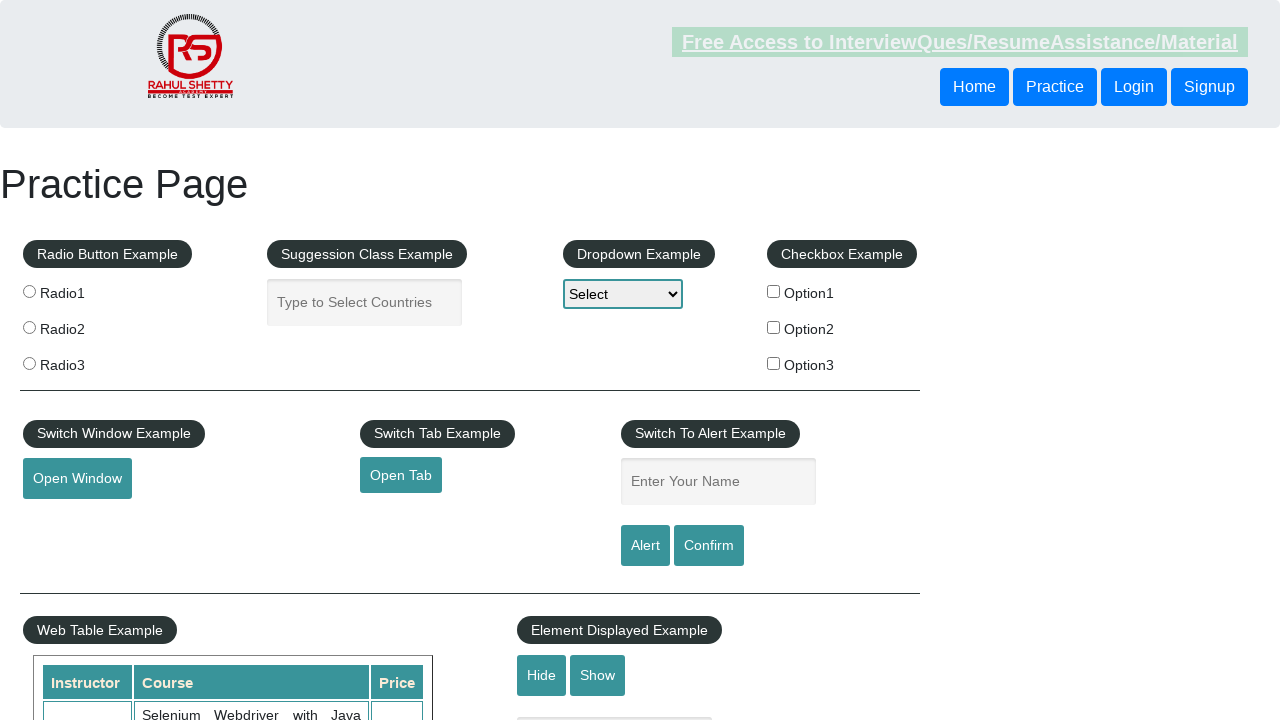

Set viewport size to 1920x1080
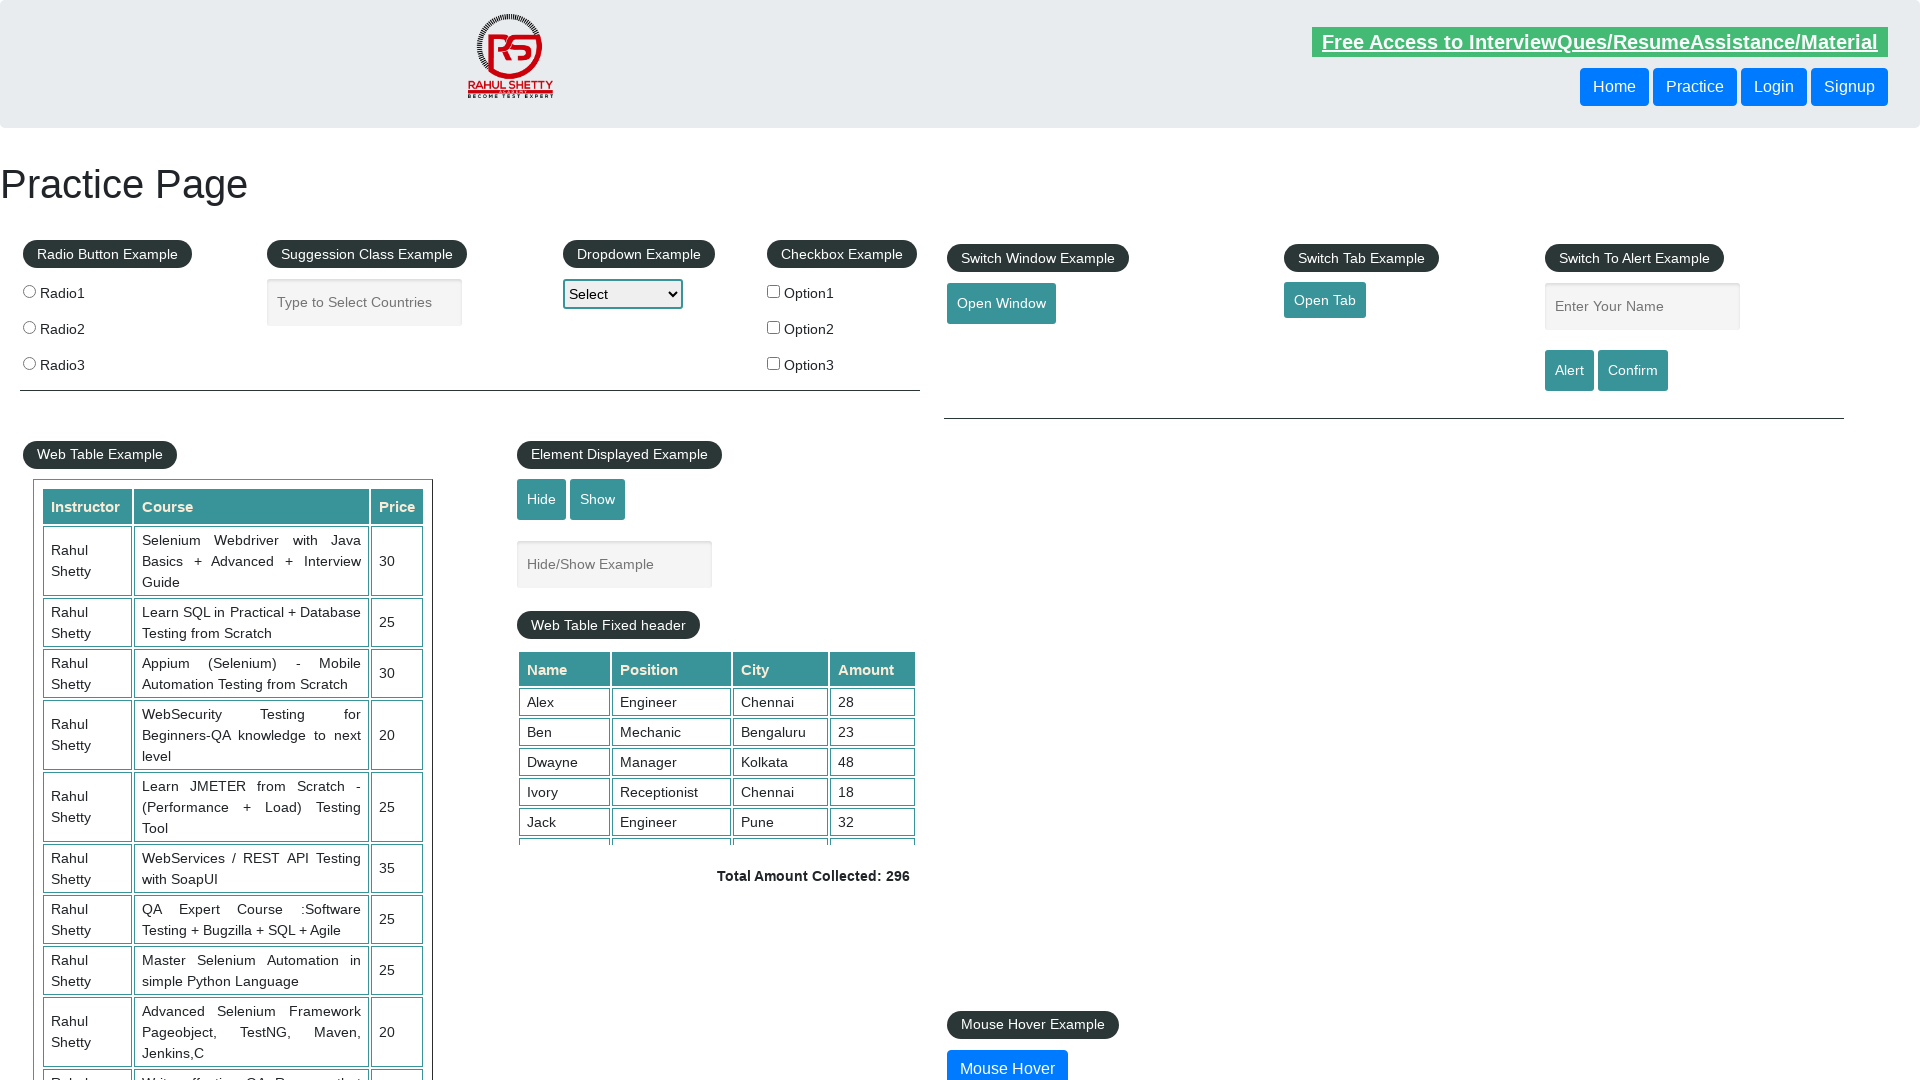

Footer links selector became available
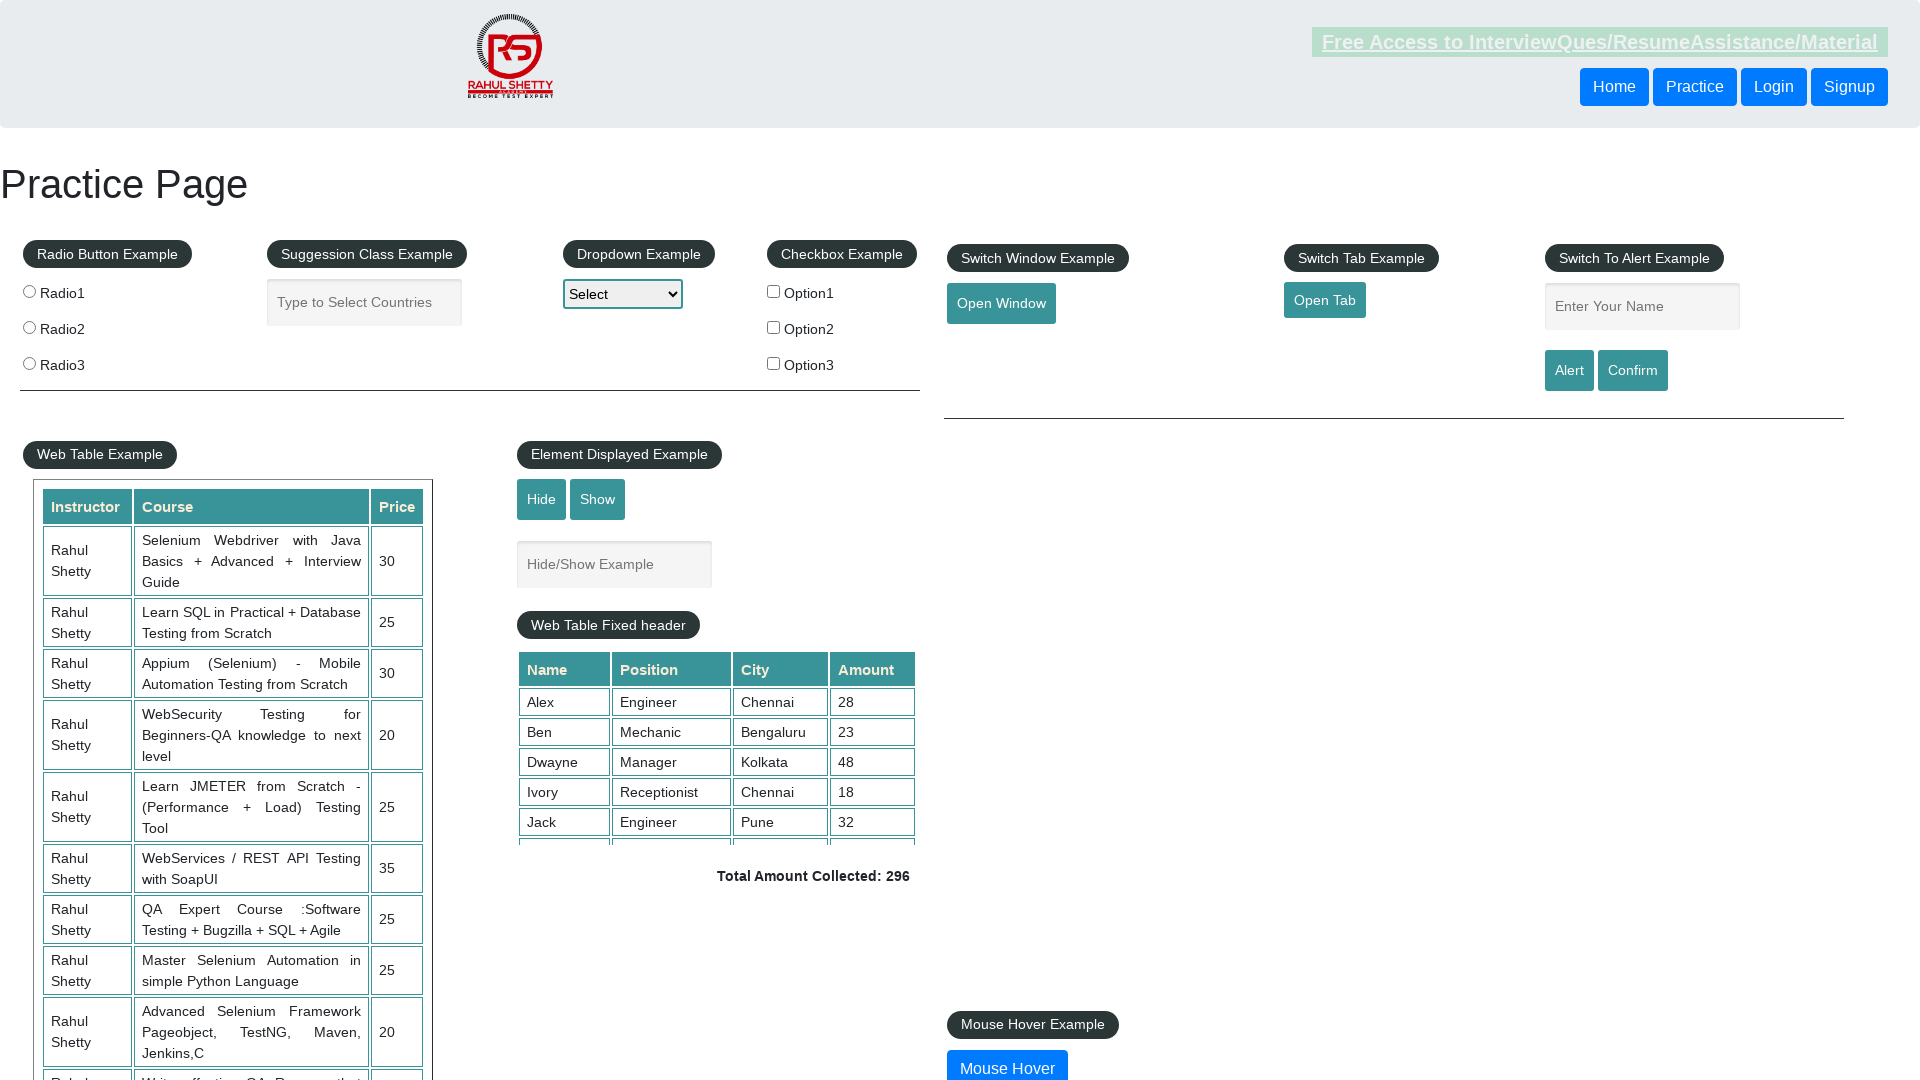

Verified 20 footer links are present and visible
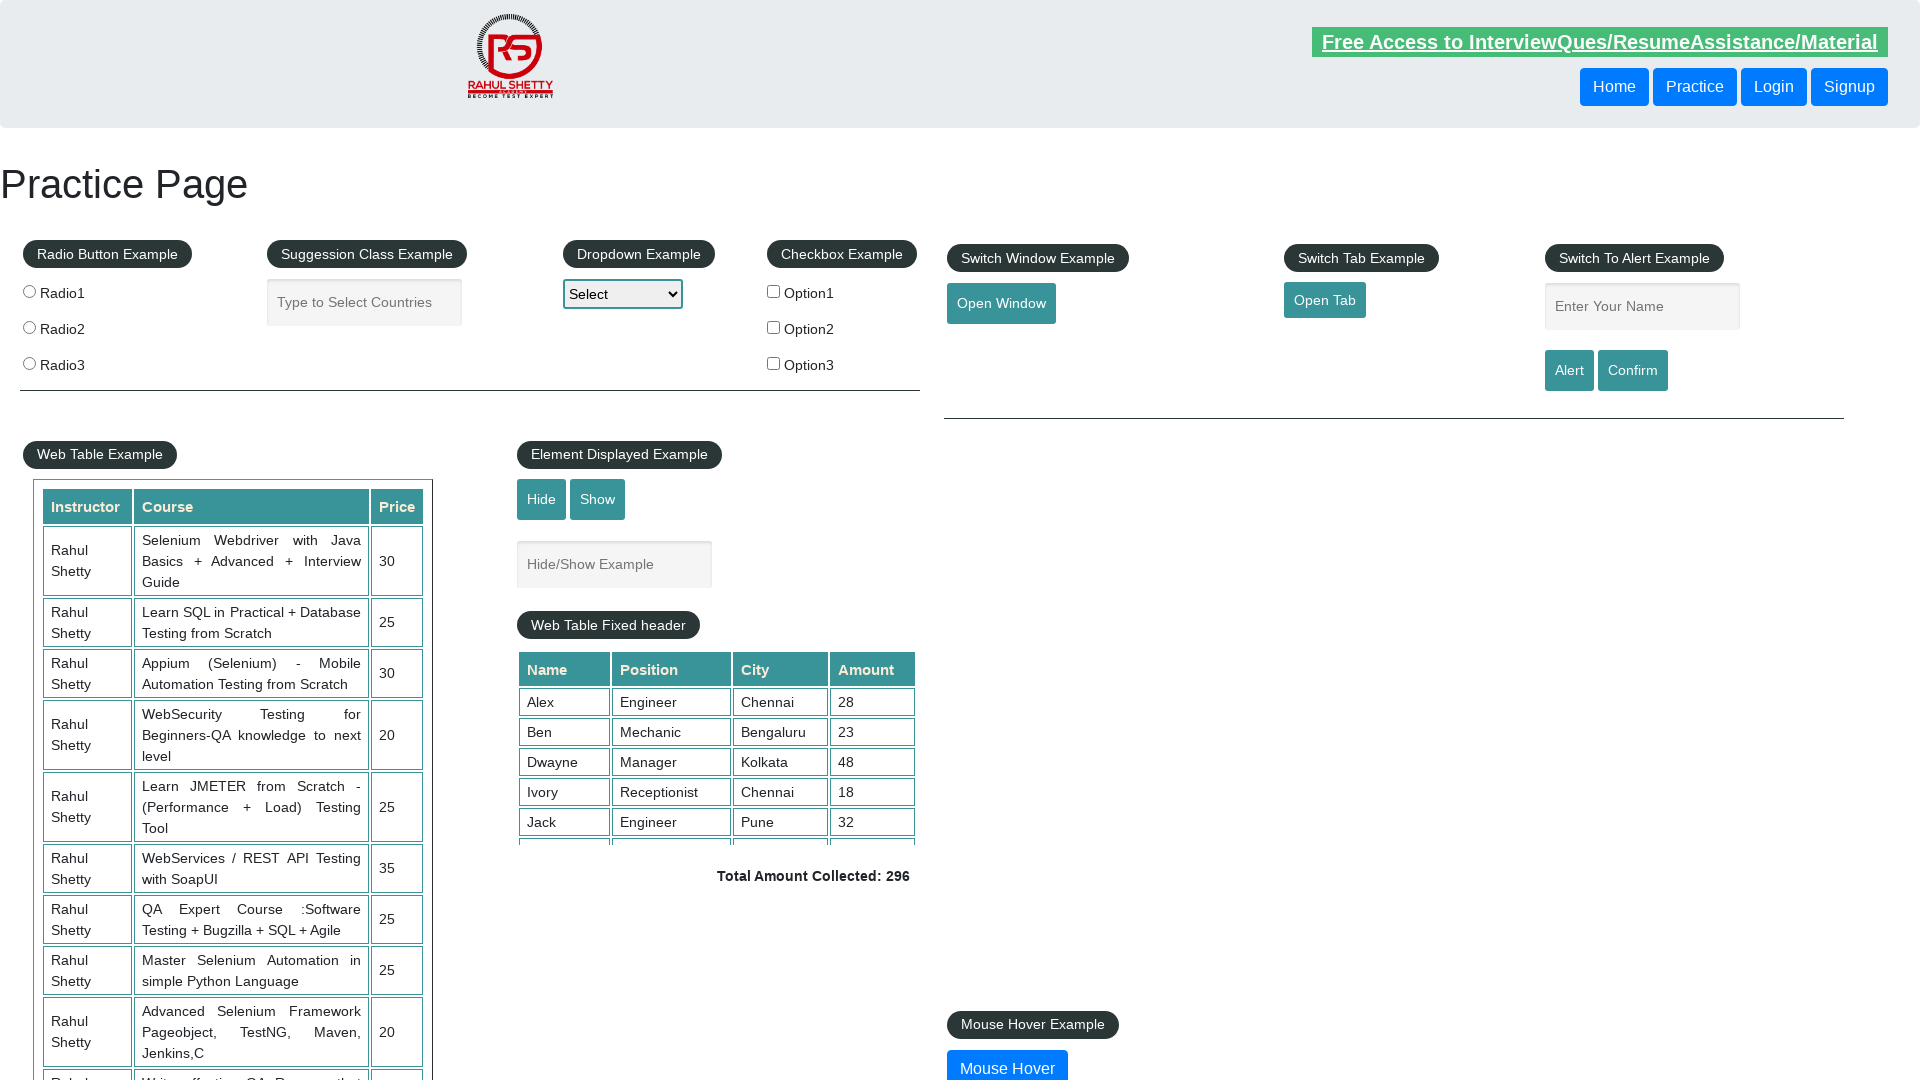

Clicked the first footer link at (157, 842) on li.gf-li a >> nth=0
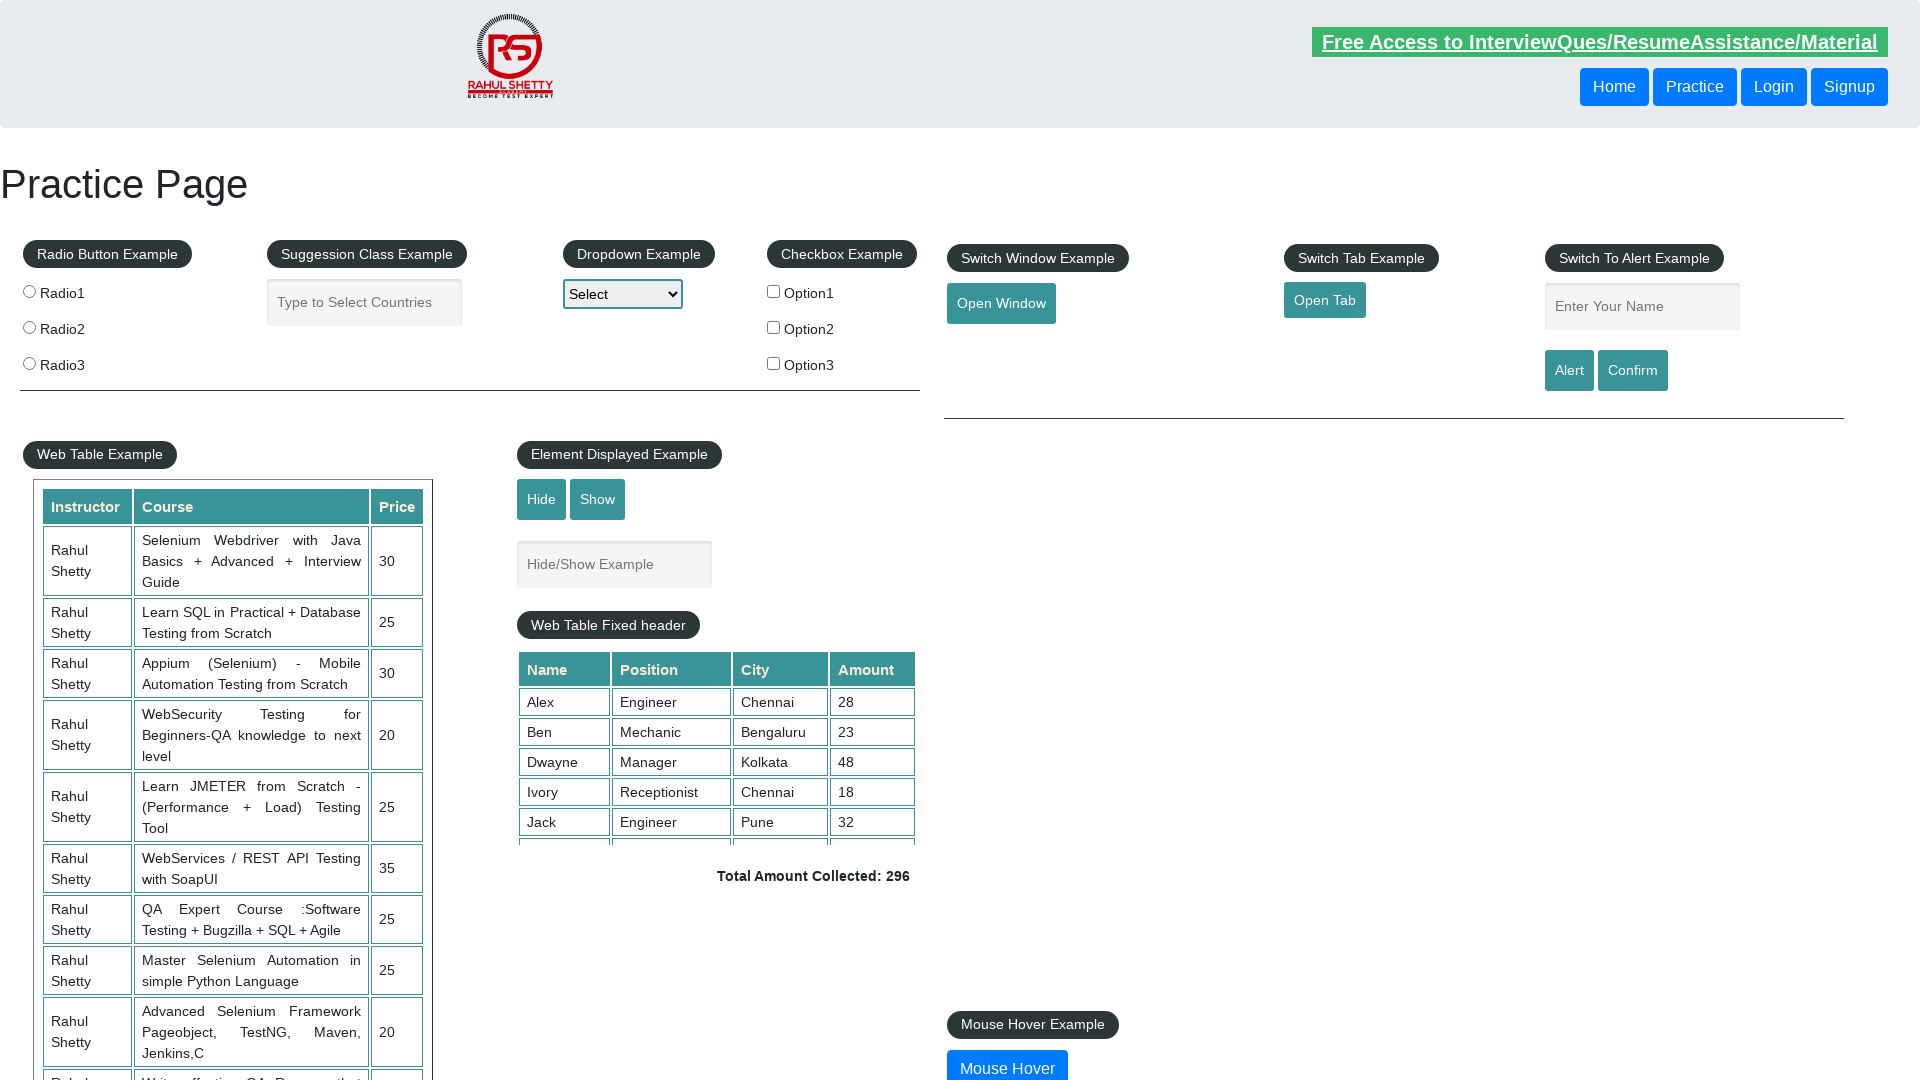

Page navigation completed after clicking footer link
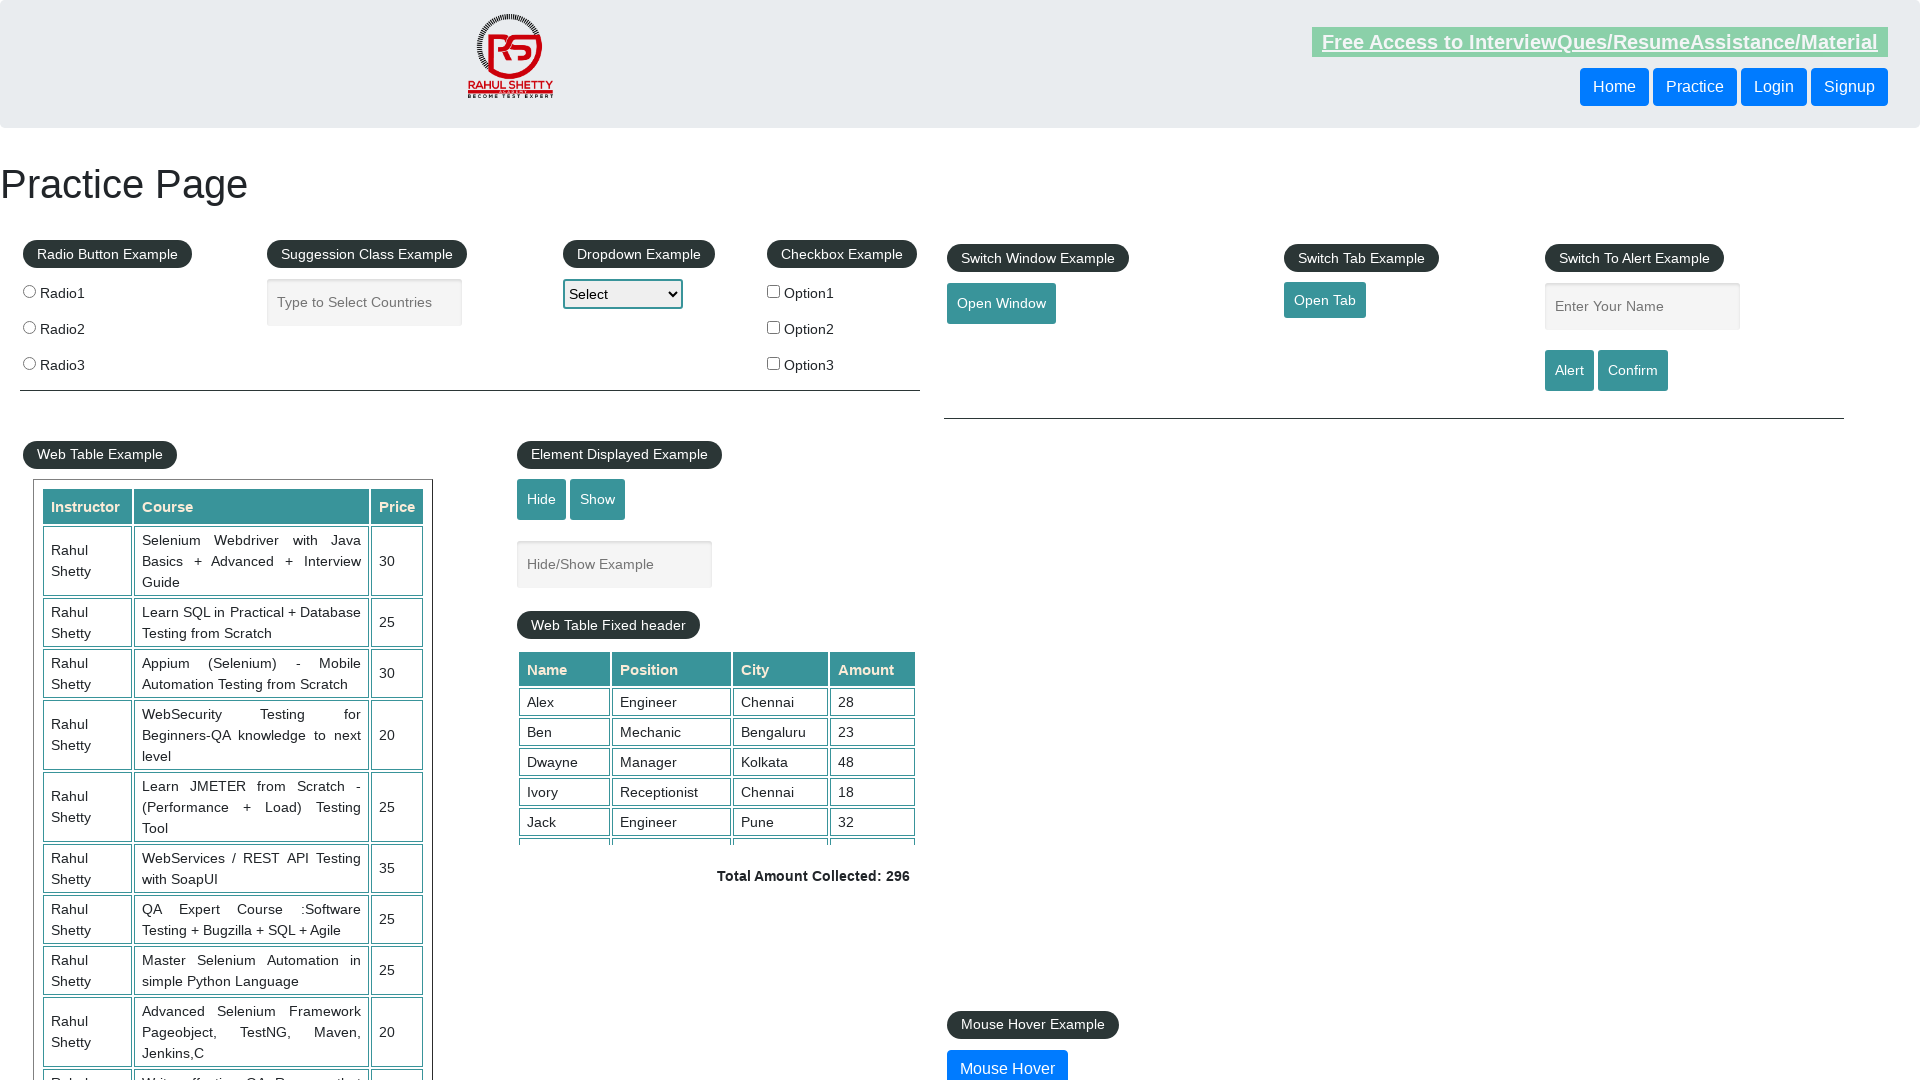

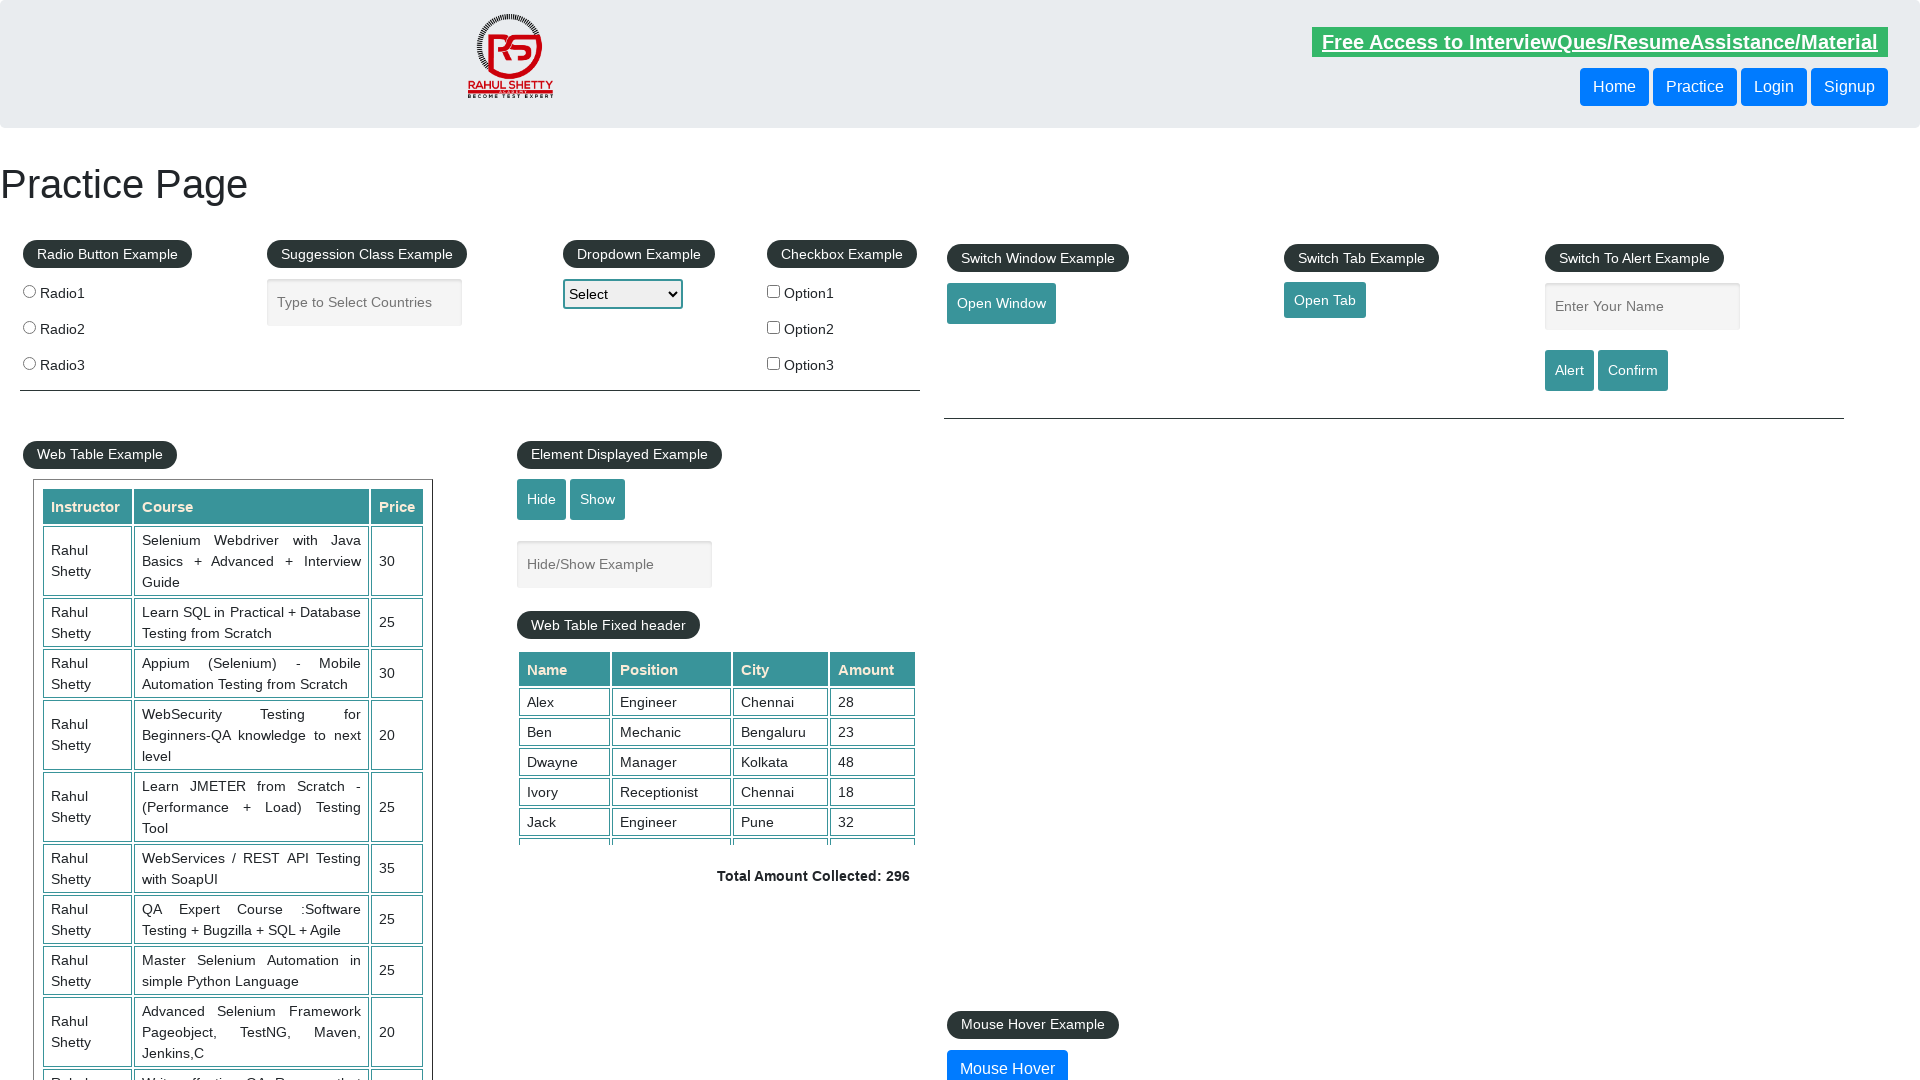